Tests iframe handling on jQuery UI's draggable demo page by switching to an iframe to verify an element is displayed, then switching back to the main content and clicking a sidebar navigation link.

Starting URL: https://jqueryui.com/draggable/

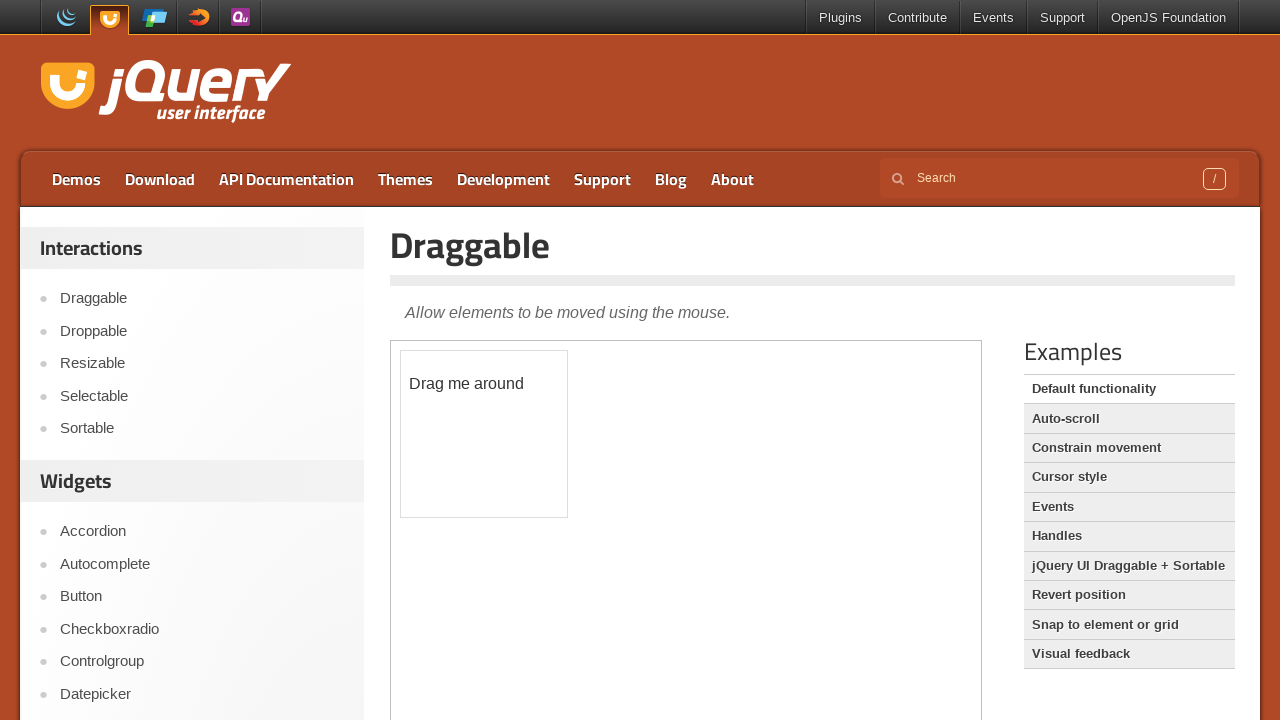

Set viewport size to 1920x1080
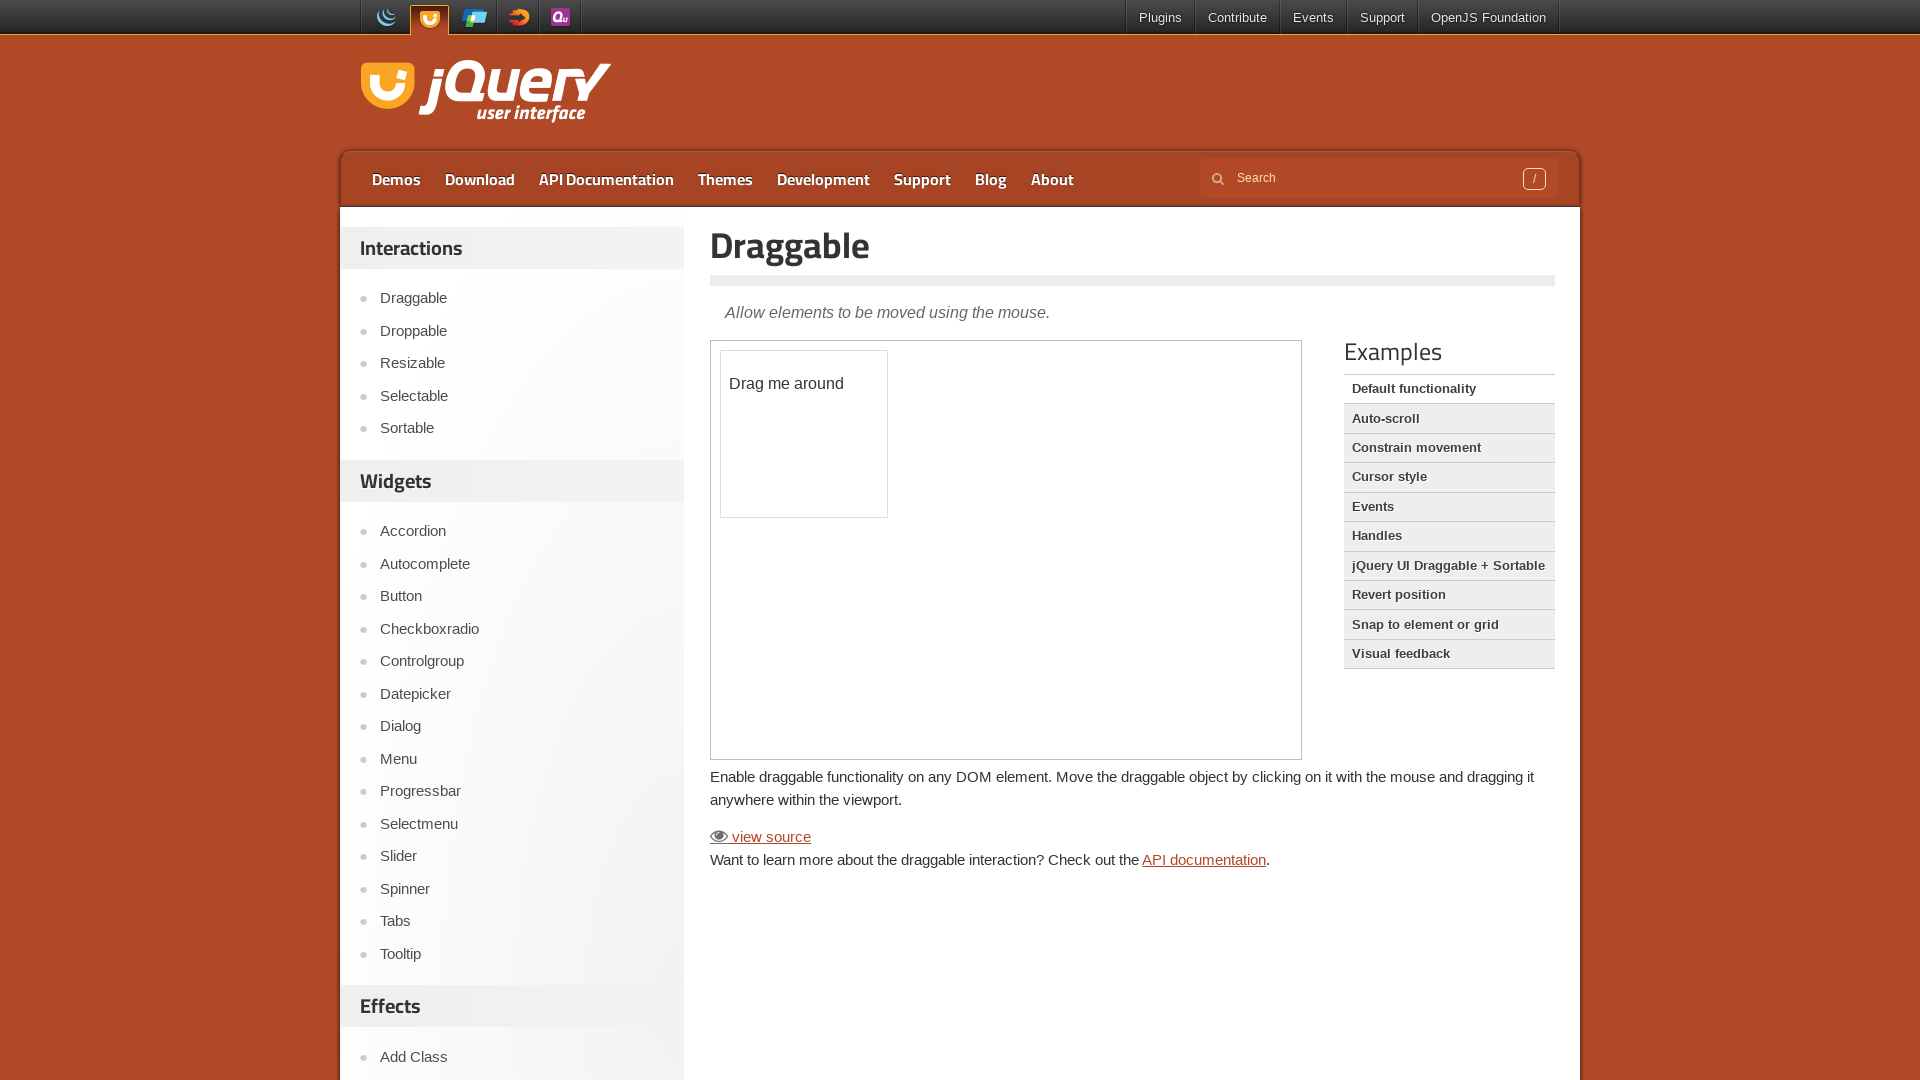

Located iframe with class 'demo-frame'
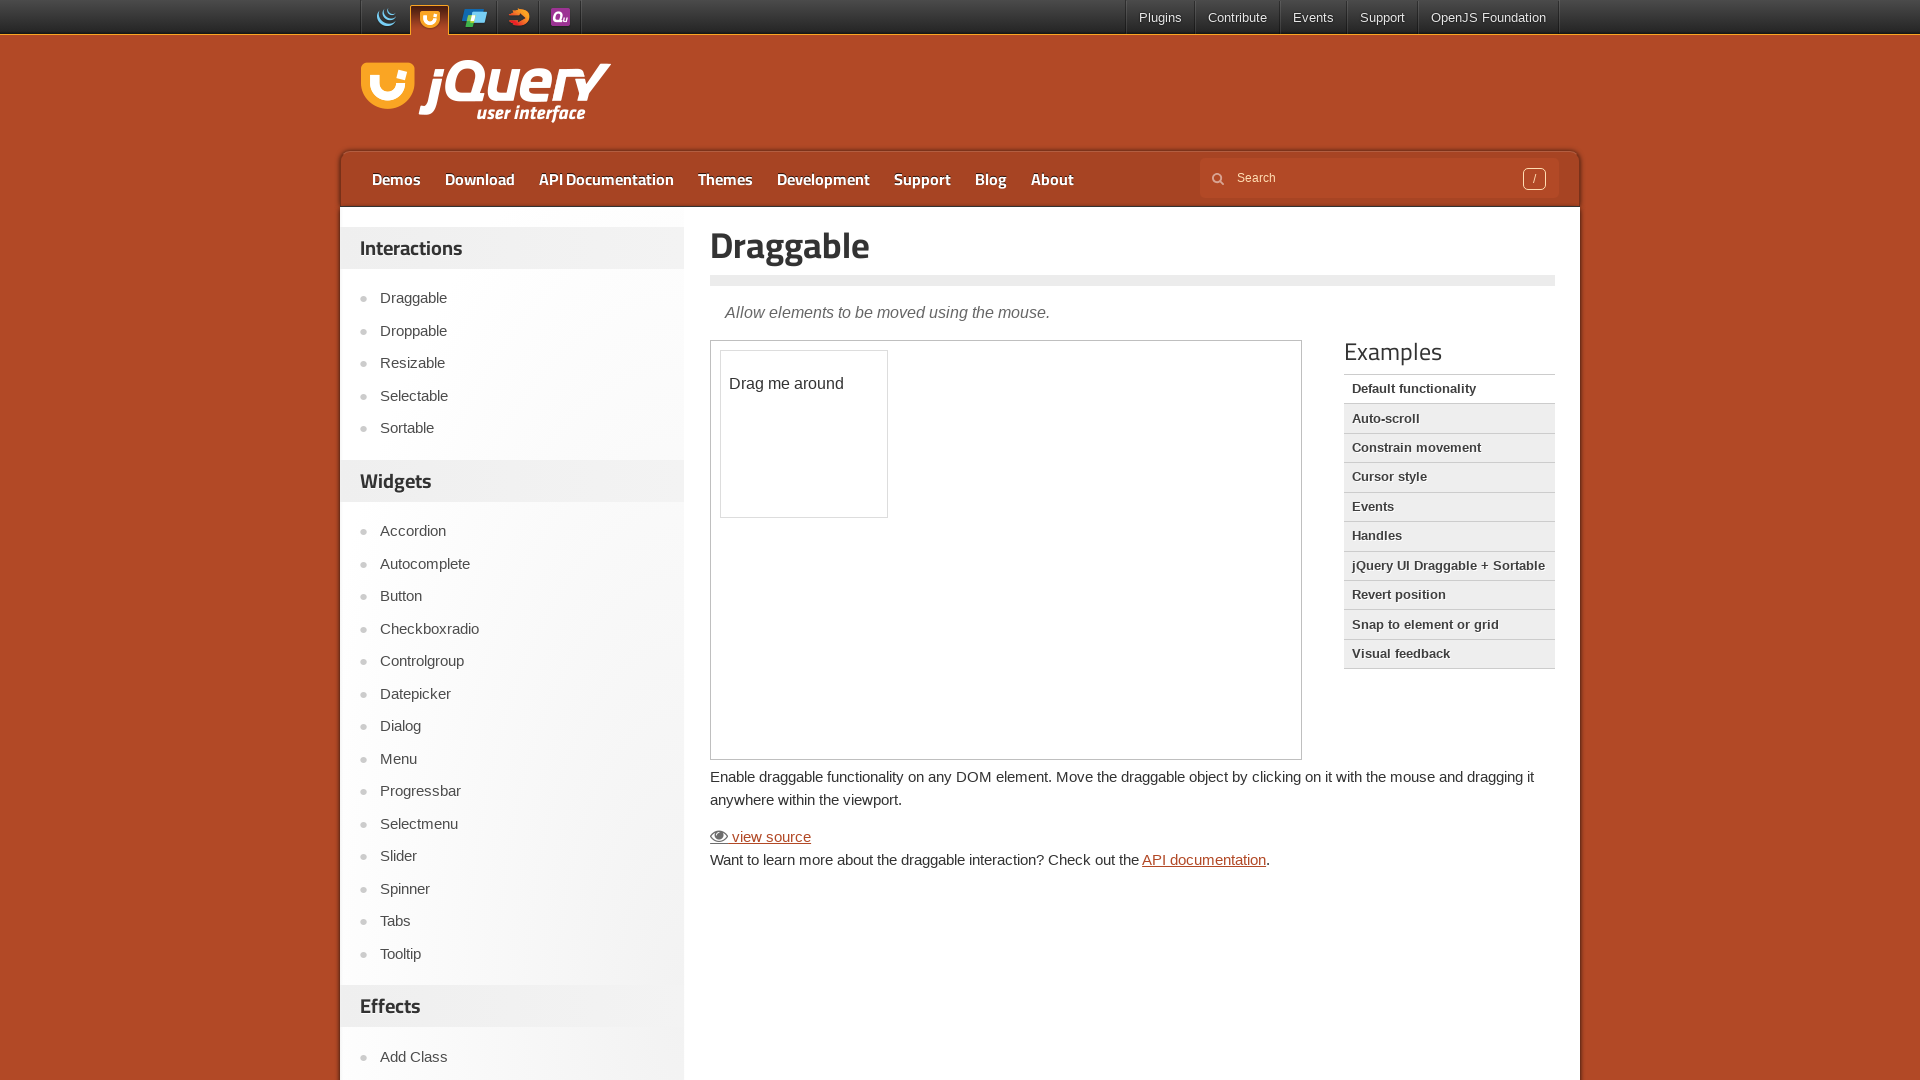

Located draggable element paragraph inside iframe
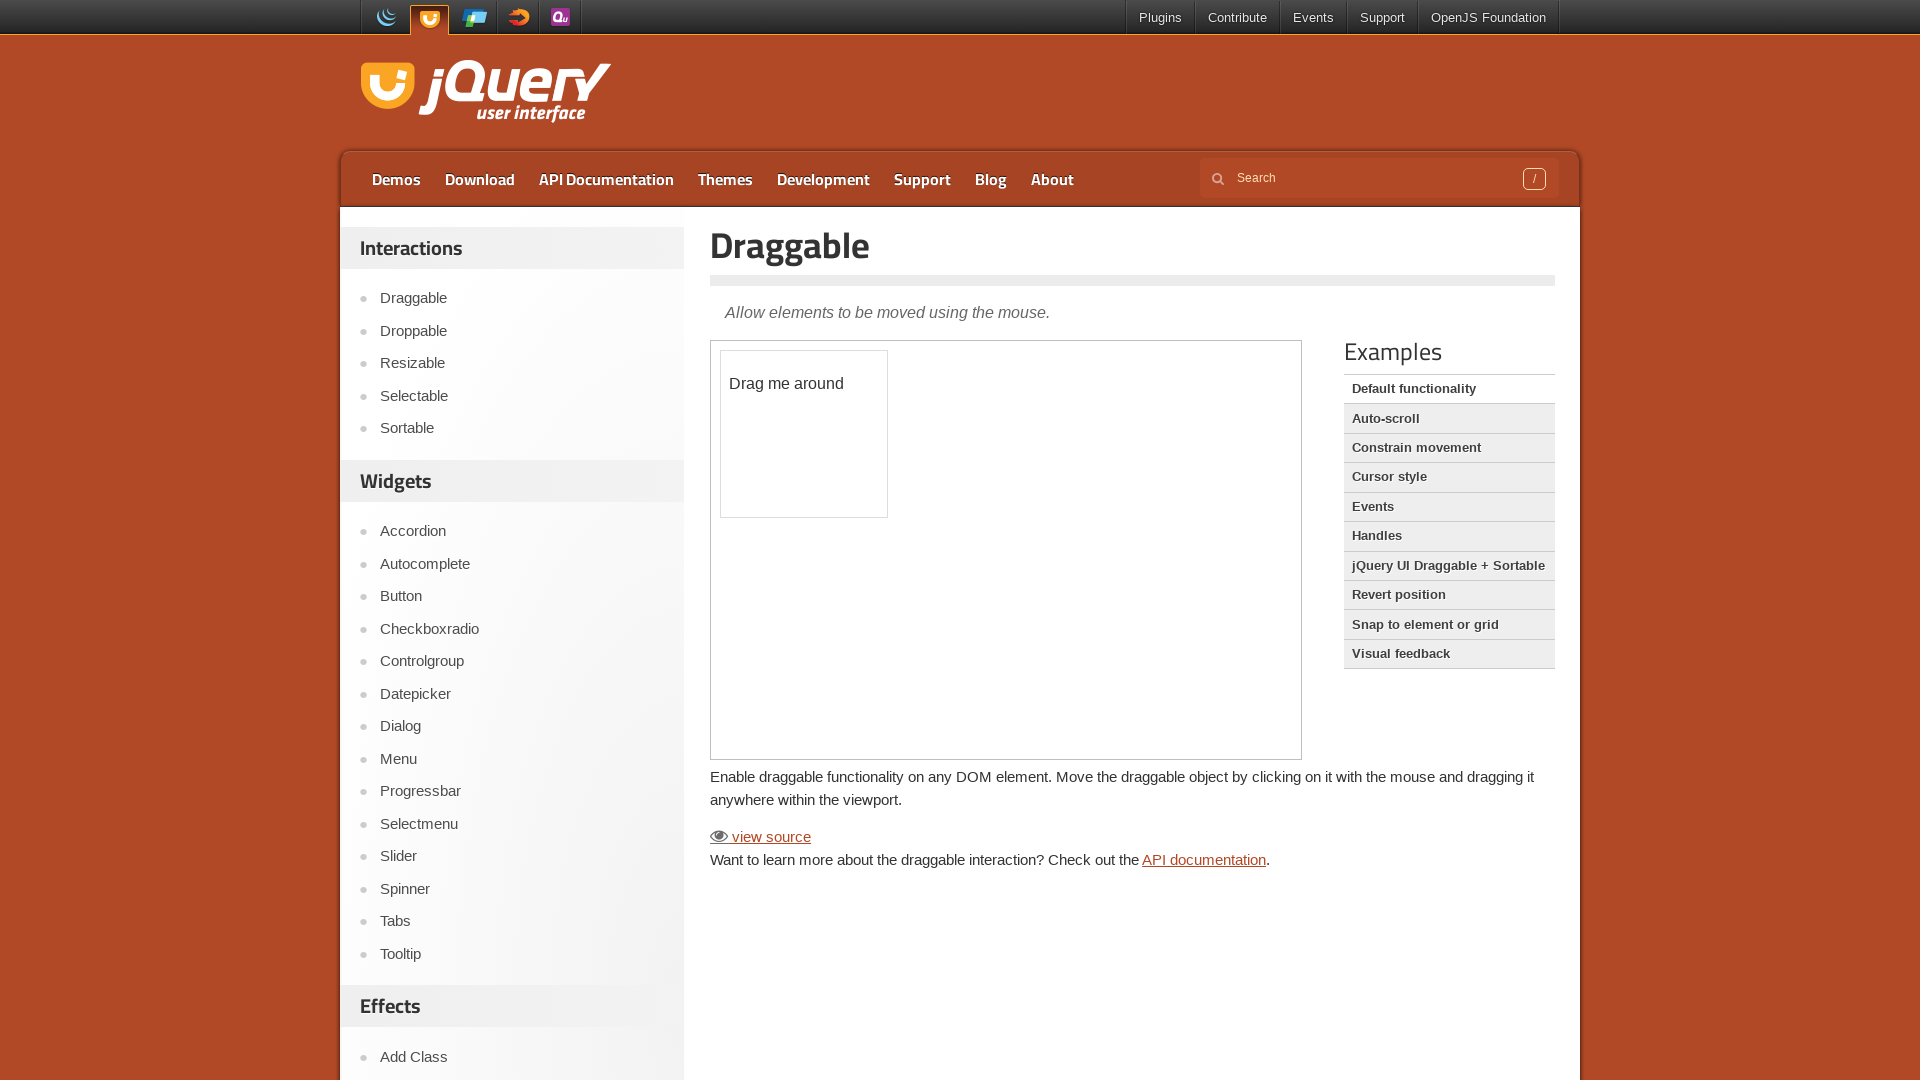

Verified draggable element is visible
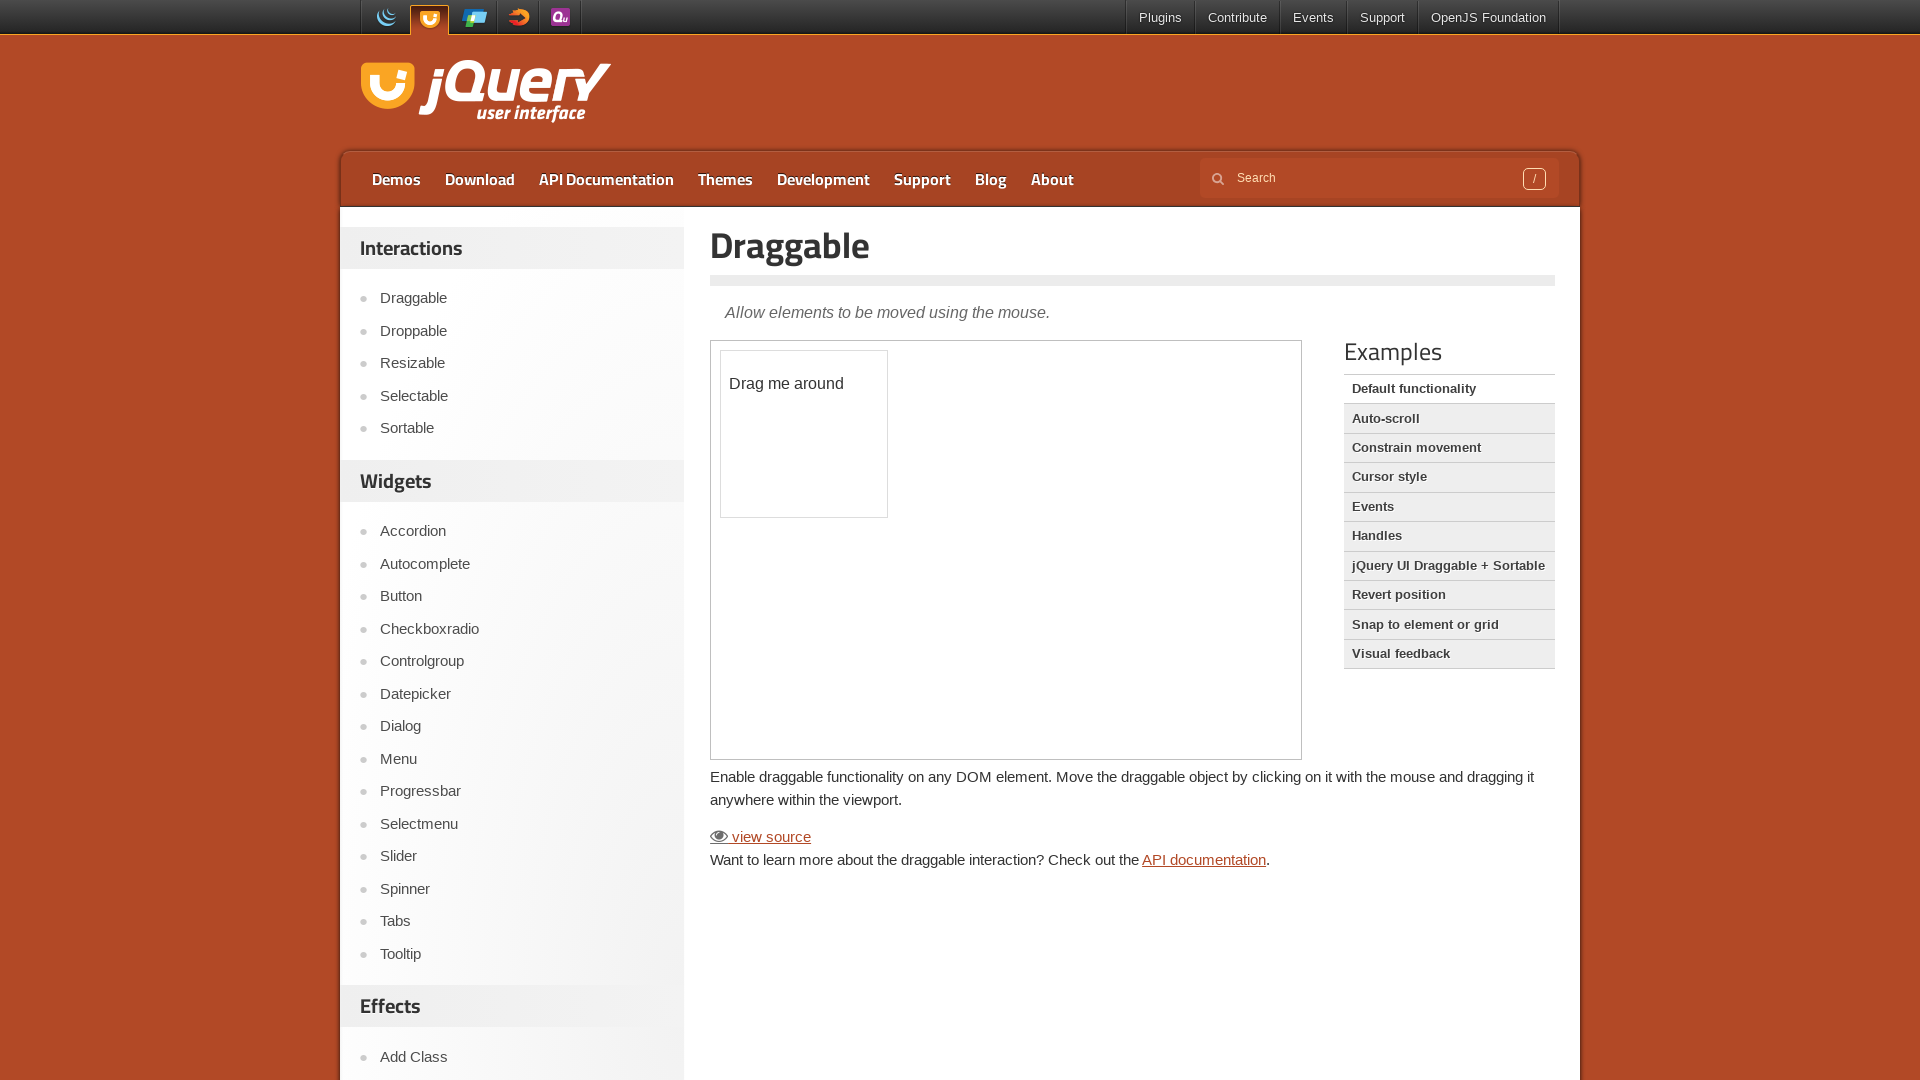

Clicked second navigation link in sidebar at (522, 331) on #sidebar aside:first-of-type ul li:nth-child(2) a
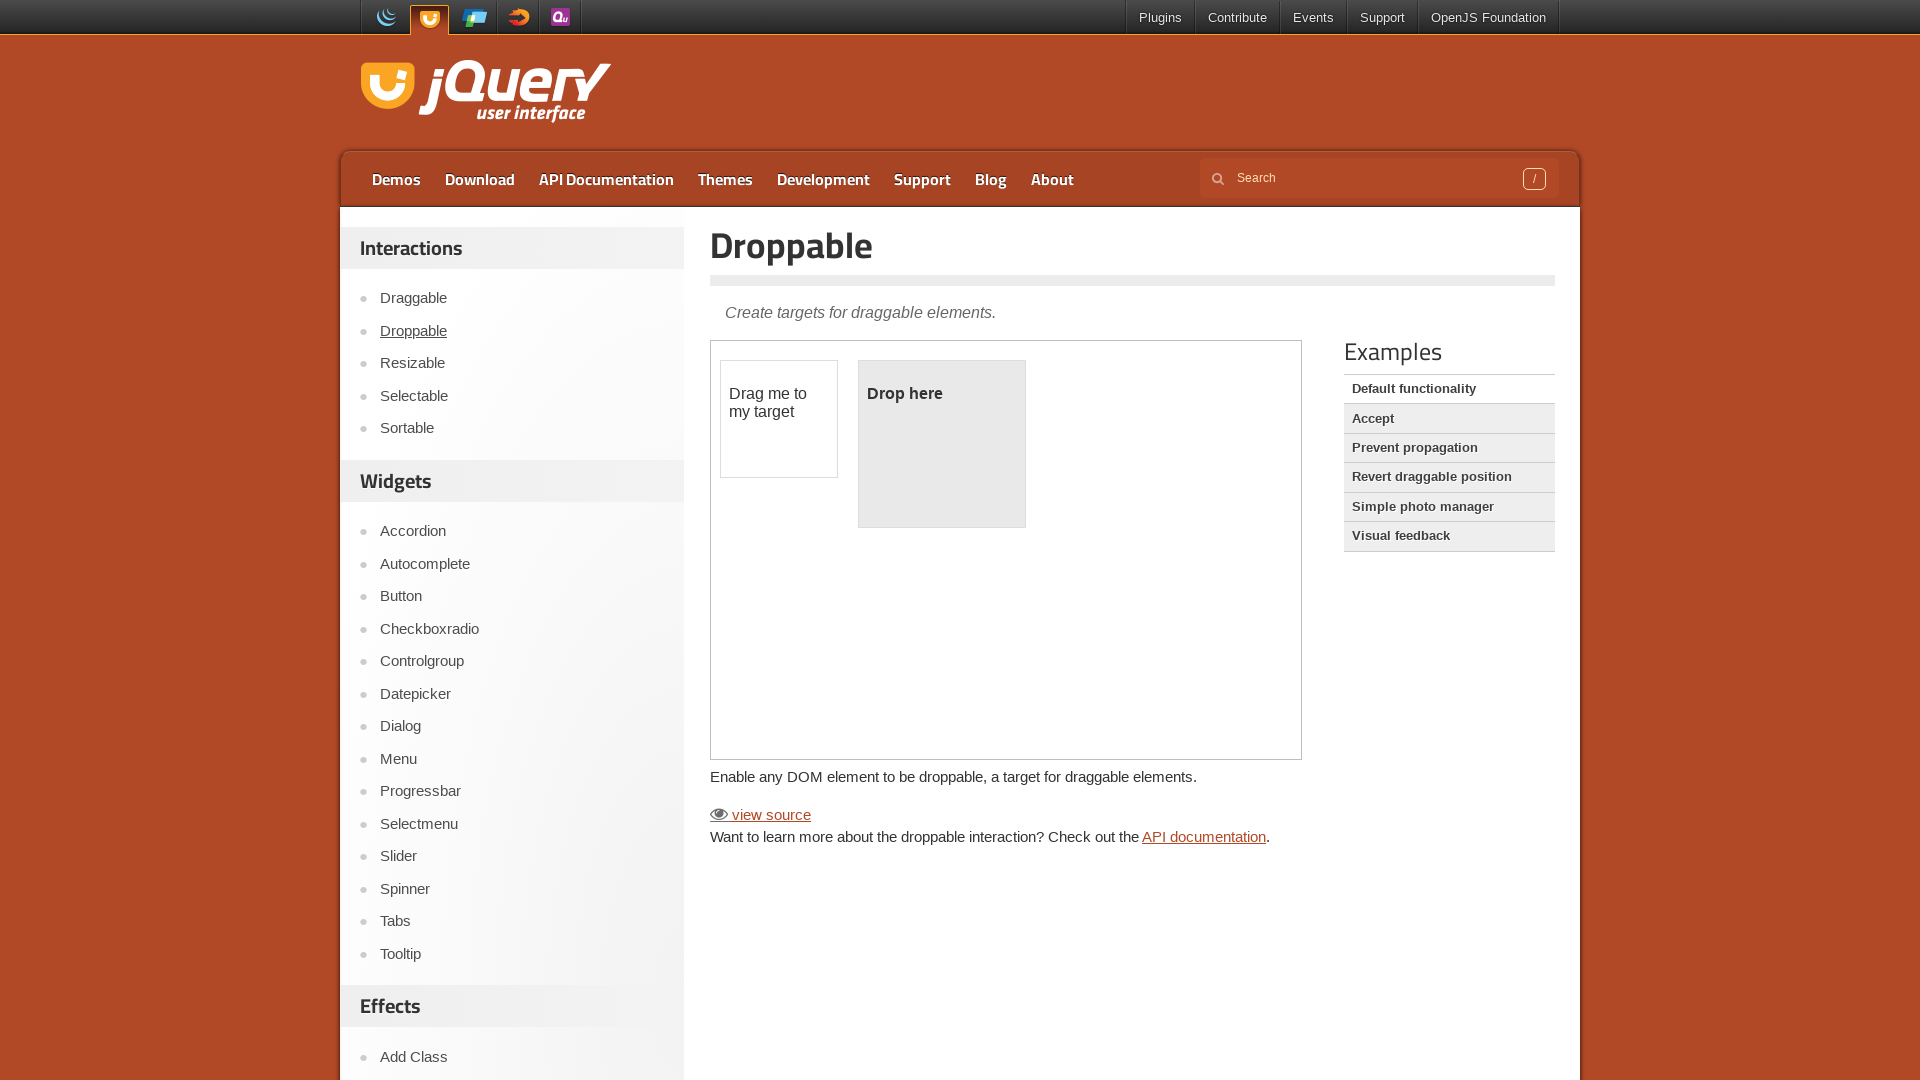

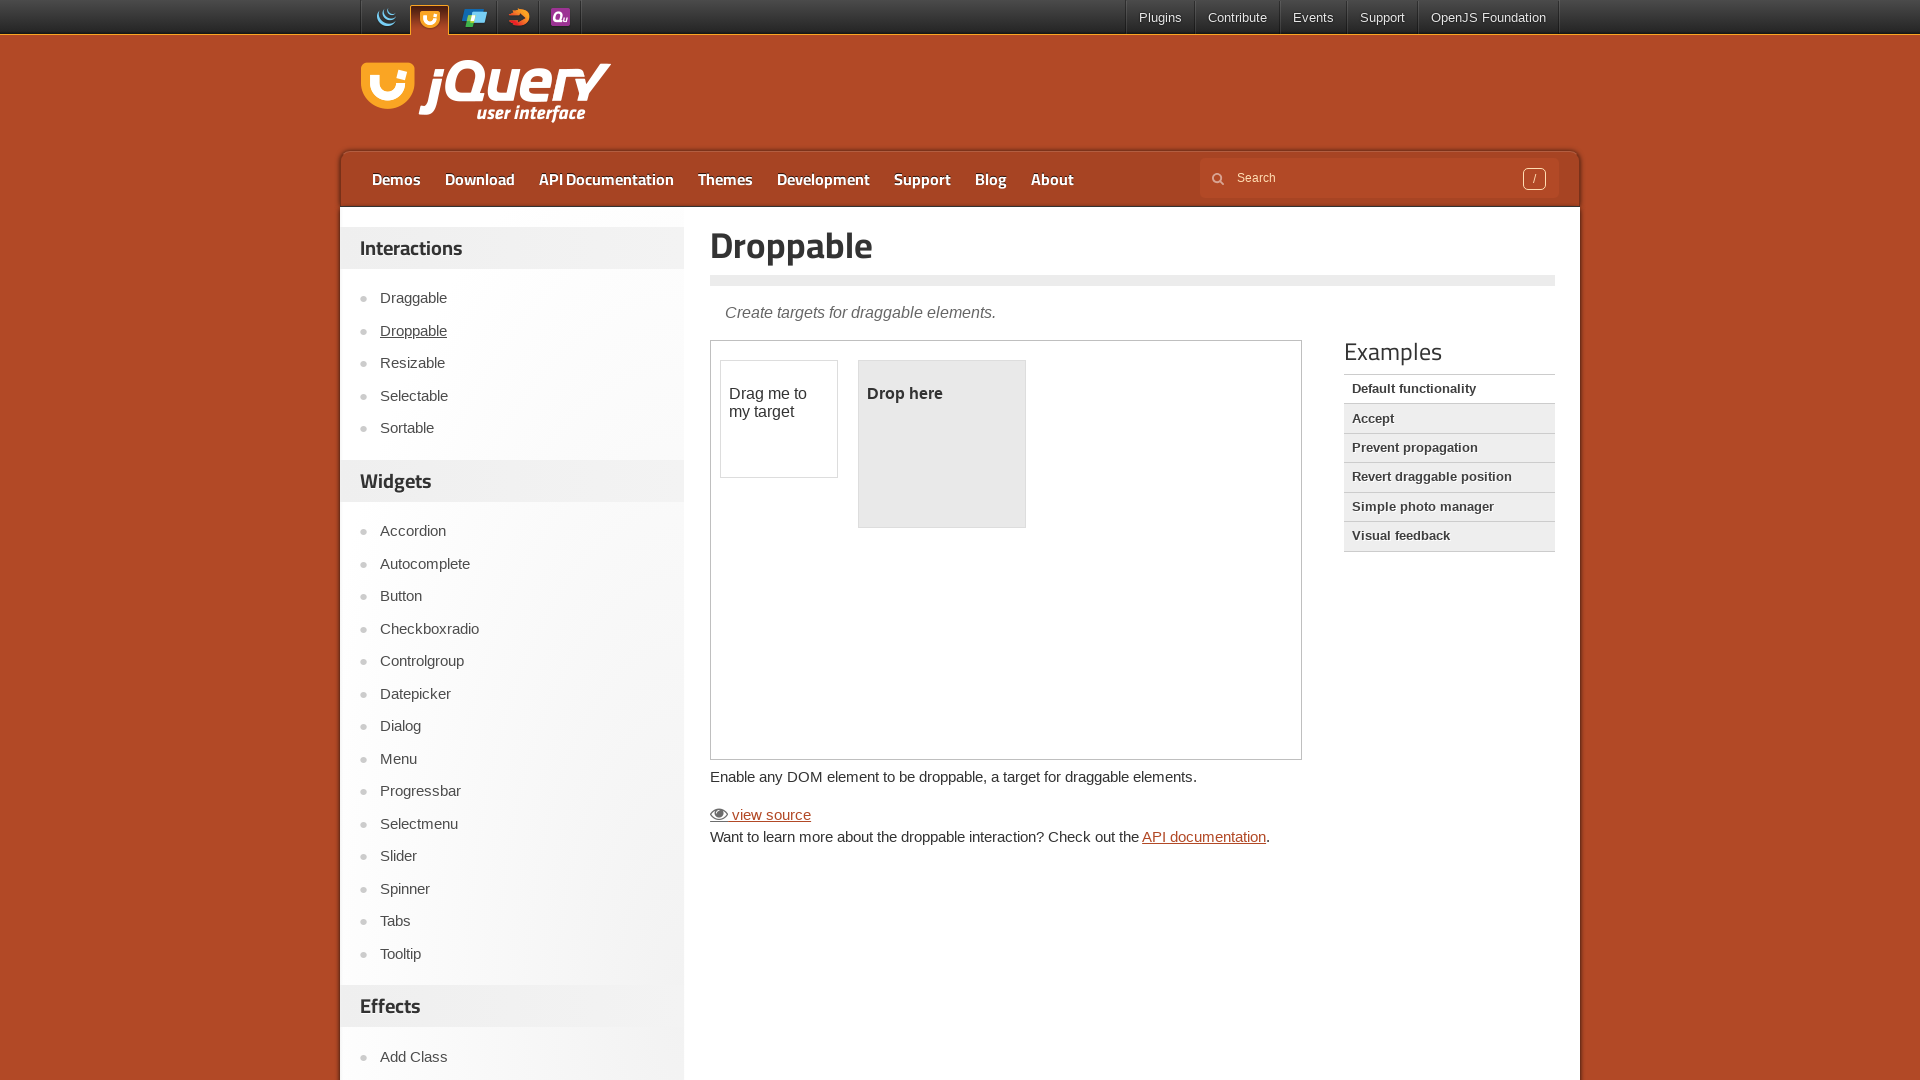